Tests flight search and verifies that flight results are displayed by checking for the presence of "Choose This Flight" buttons.

Starting URL: https://blazedemo.com/

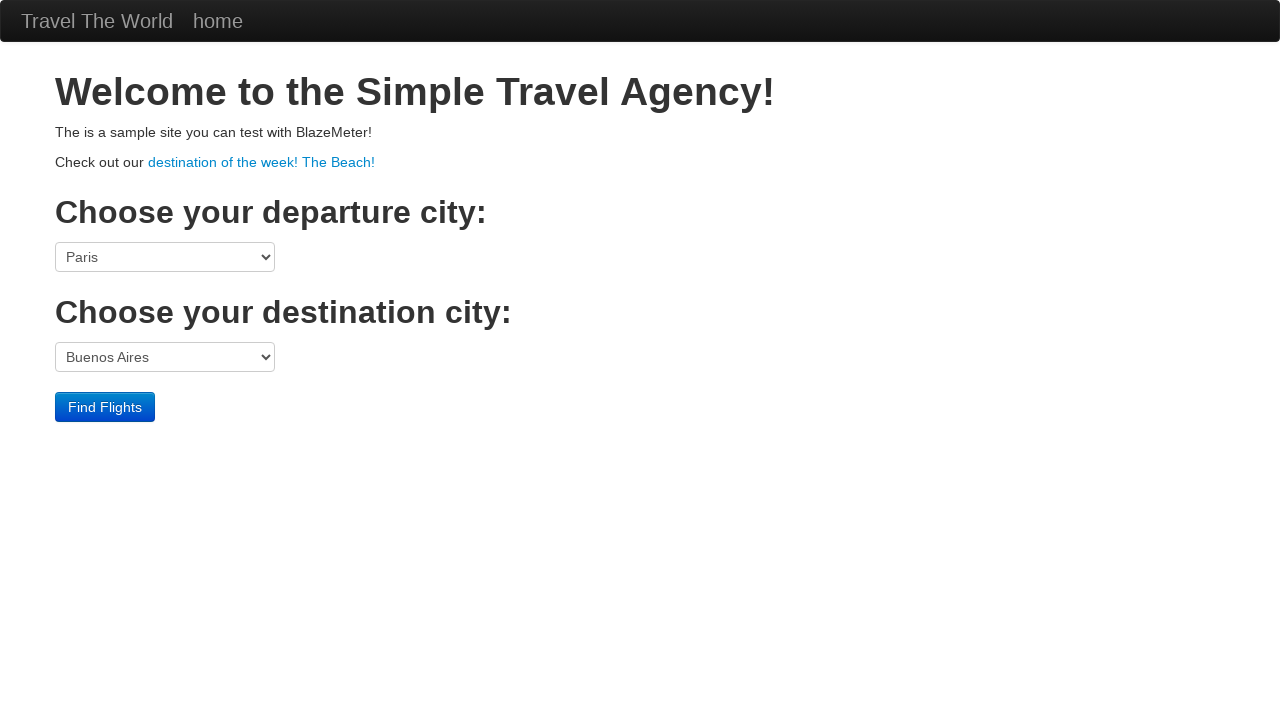

Selected Mexico City as departure city from dropdown on select[name='fromPort']
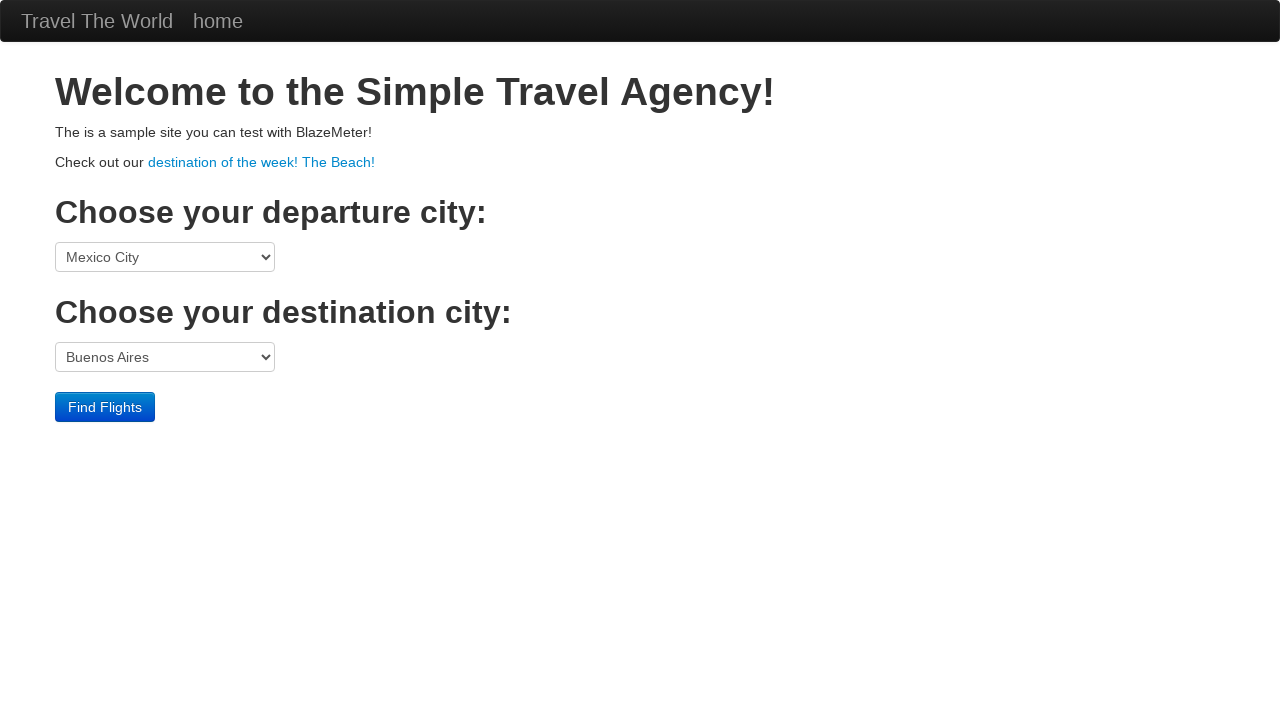

Selected New York as destination city from dropdown on select[name='toPort']
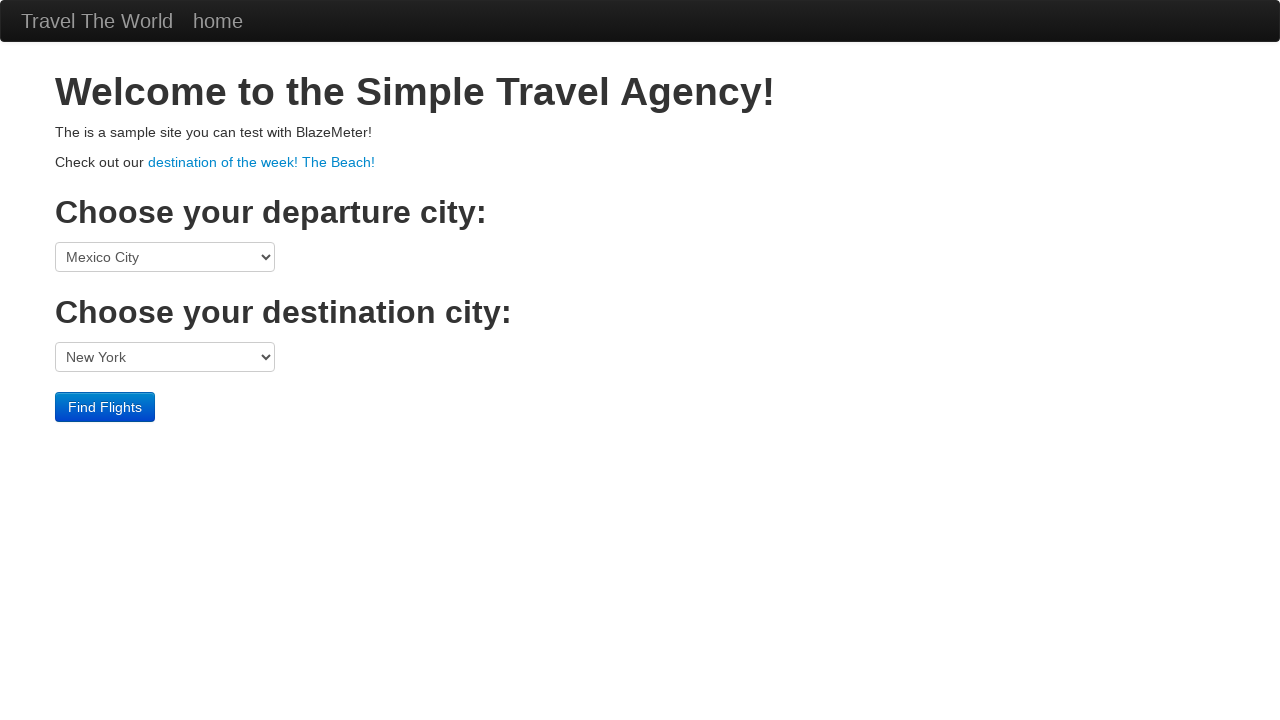

Clicked Find Flights button to search for flights at (105, 407) on input[type='submit']
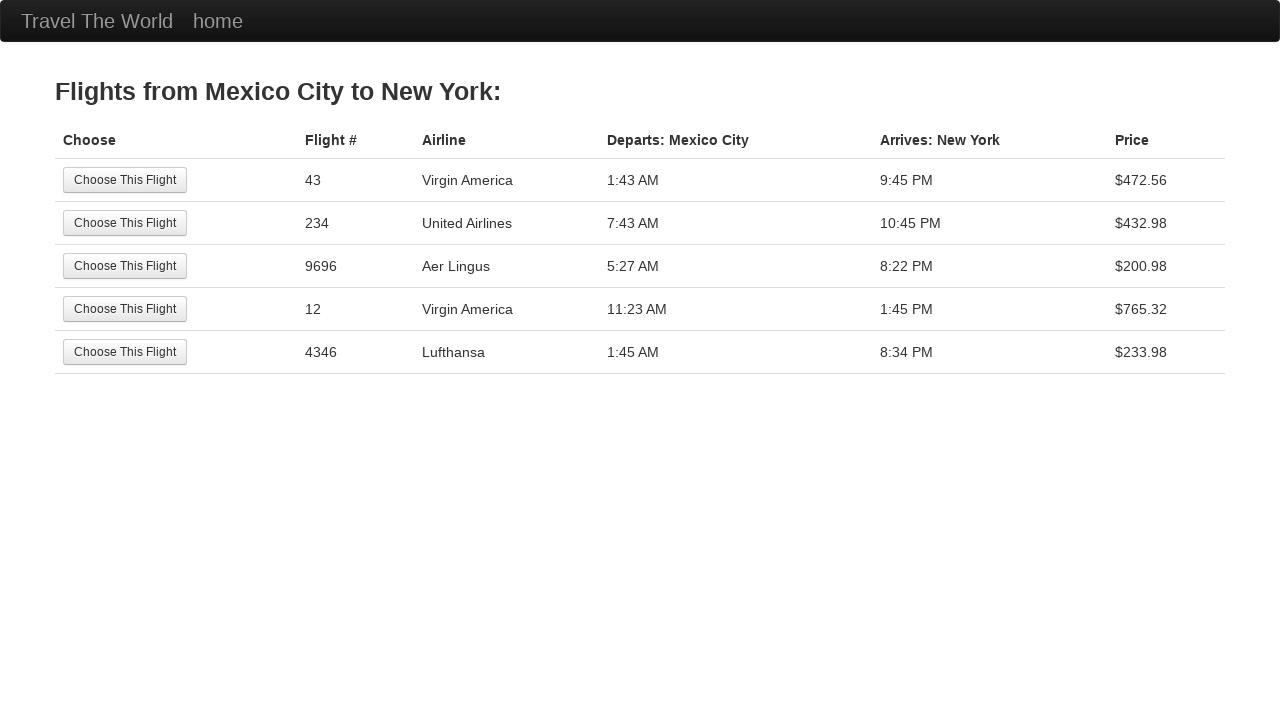

Flight results loaded and 'Choose This Flight' buttons are present
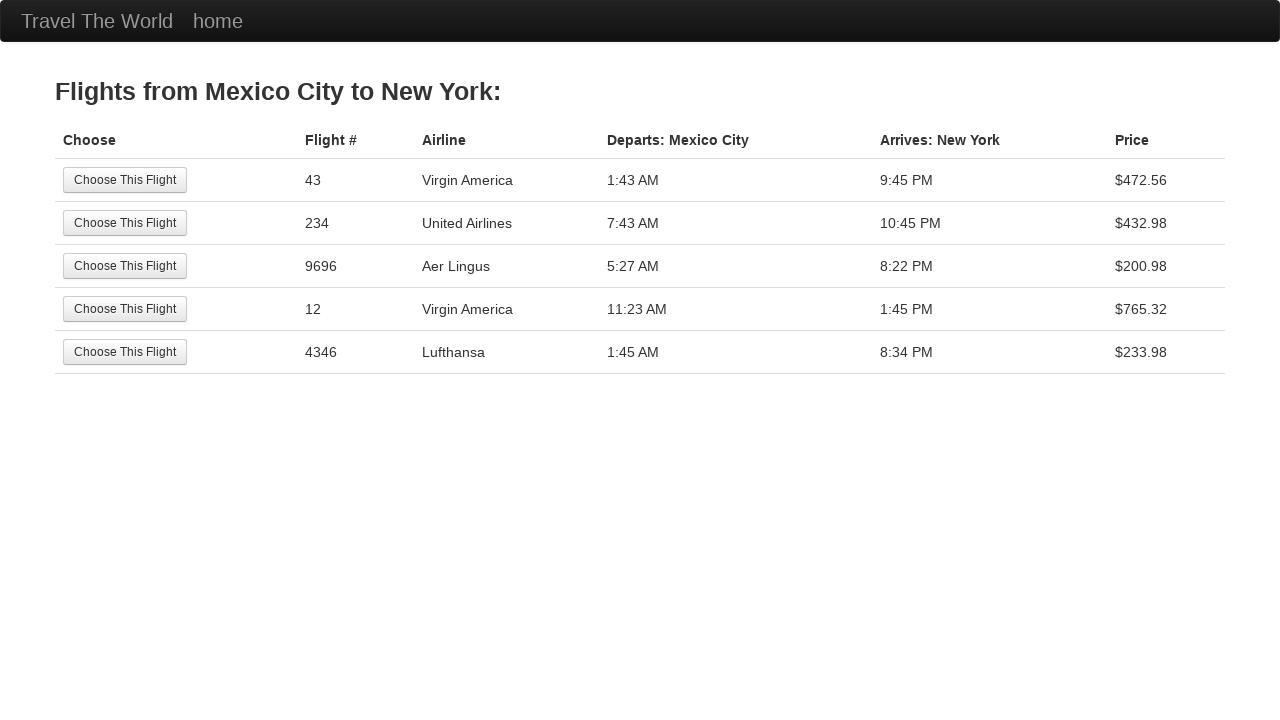

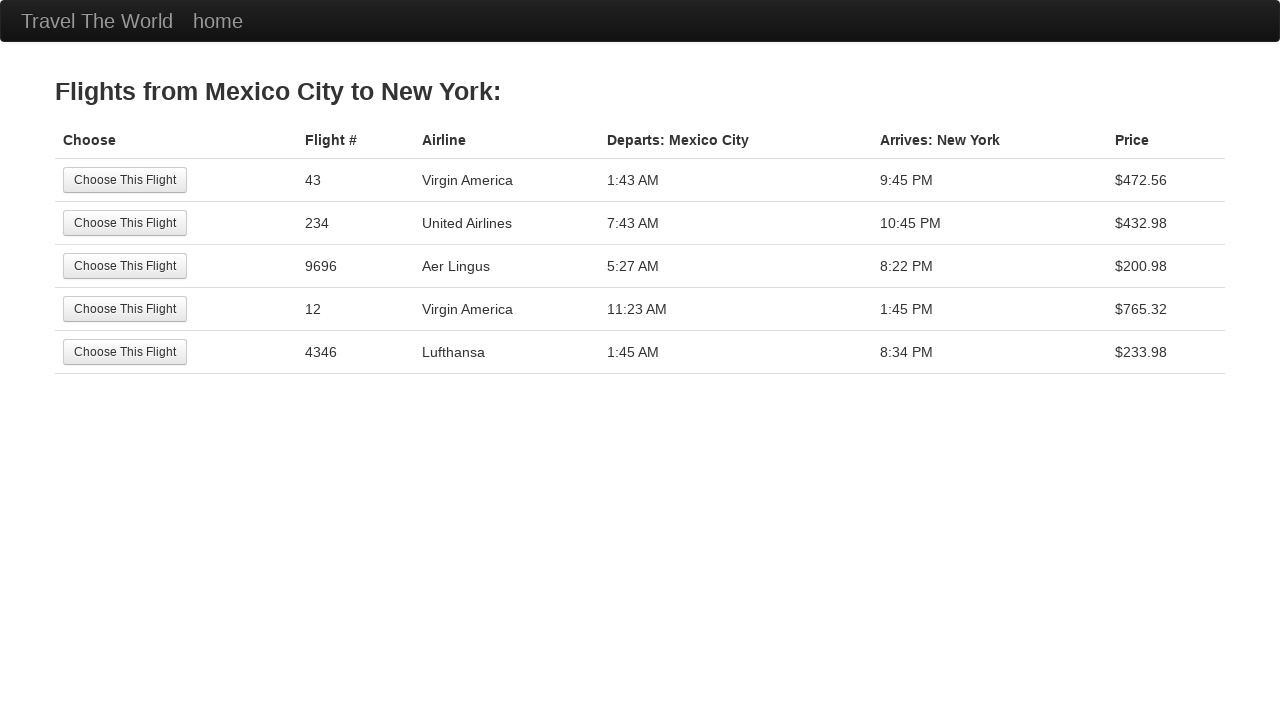